Tests dropdown selection and checkbox interactions by selecting options and toggling checkbox states

Starting URL: https://the-internet.herokuapp.com/dropdown

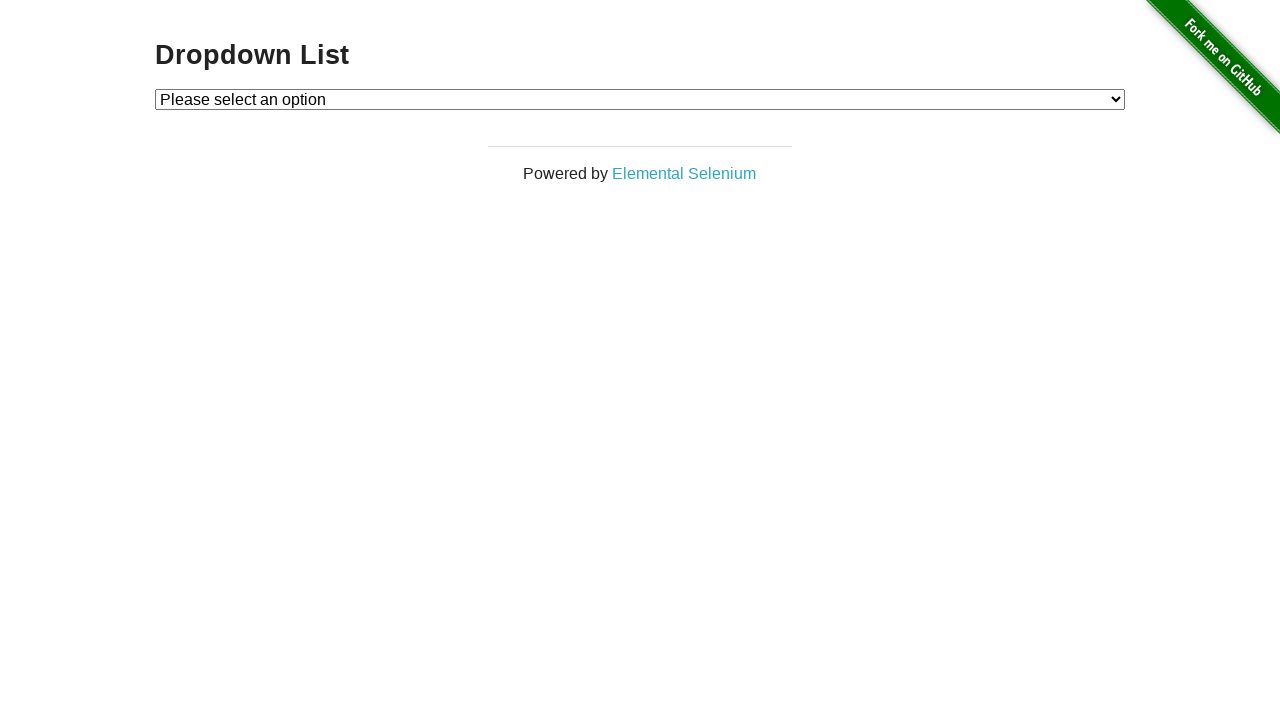

Selected 'Option 1' from dropdown on #dropdown
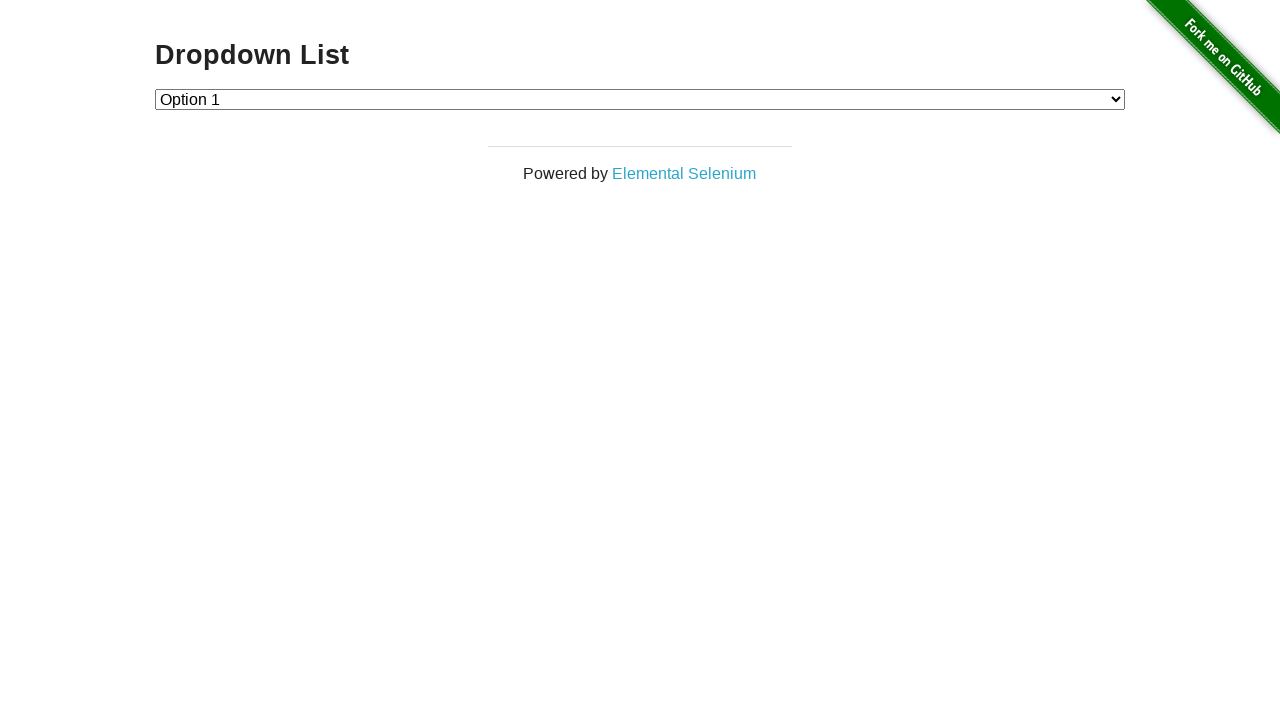

Verified 'Option 1' is selected in dropdown
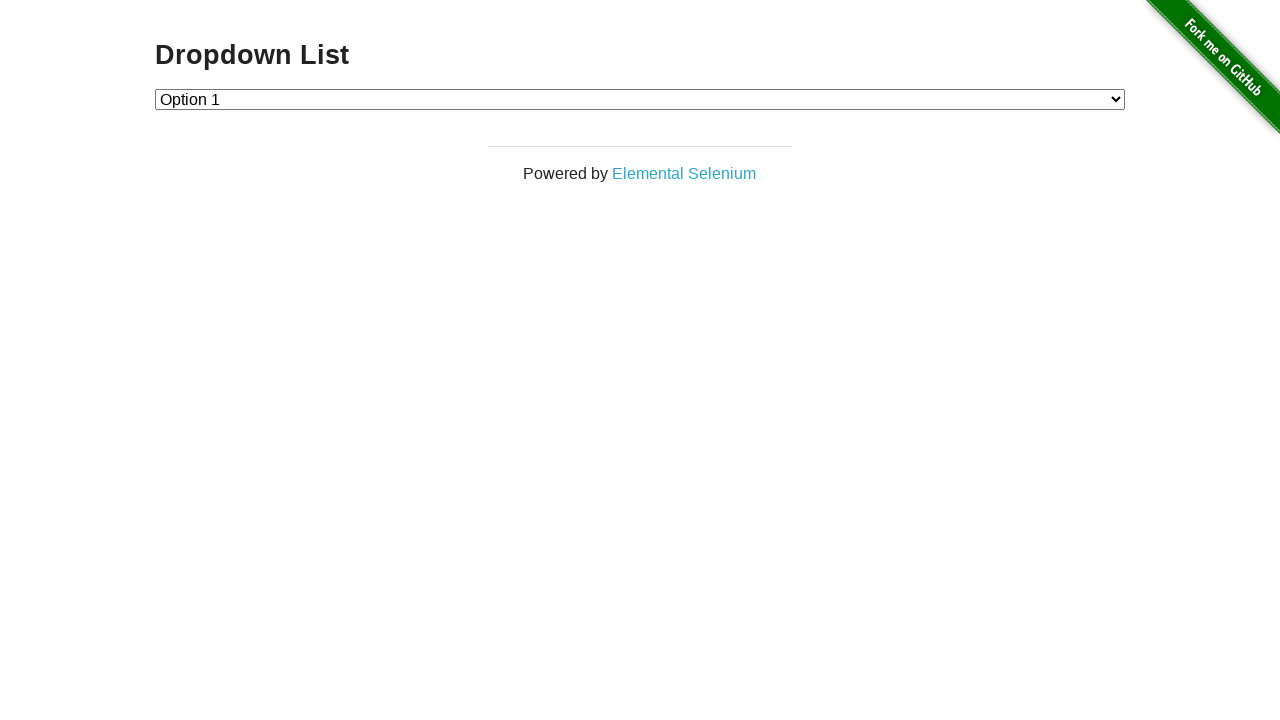

Selected 'Option 2' from dropdown on #dropdown
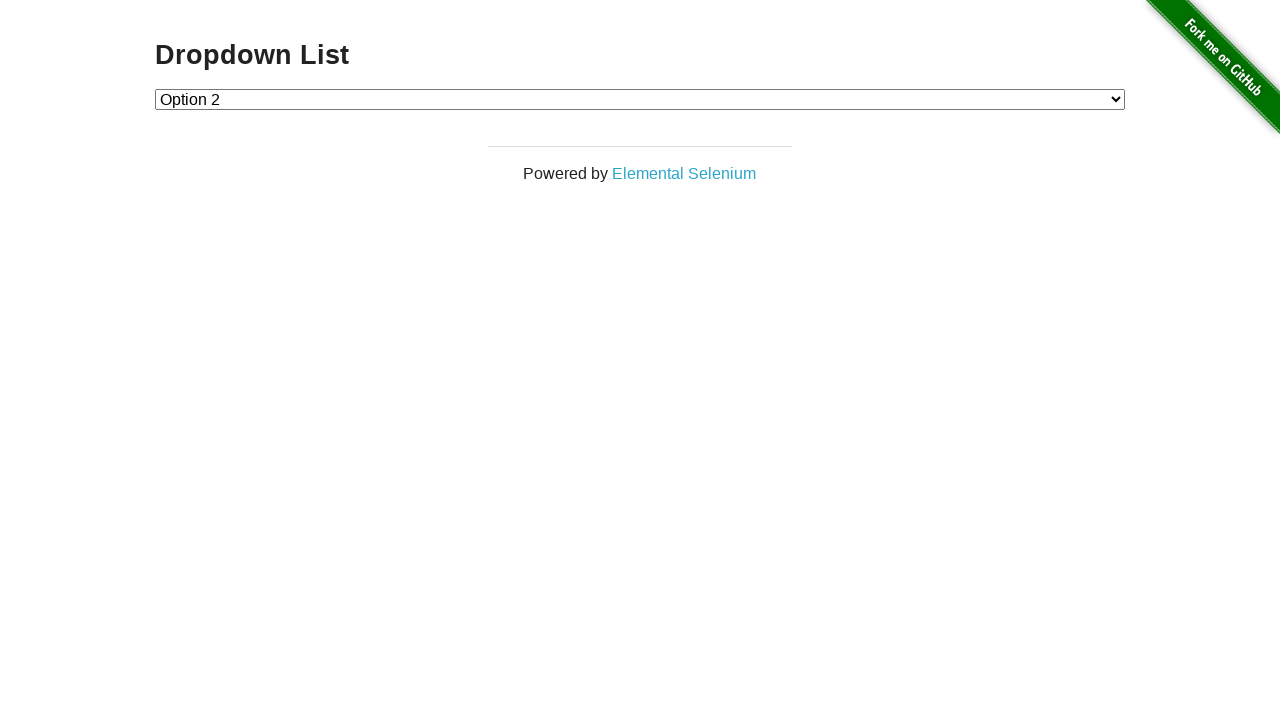

Verified 'Option 2' is selected in dropdown
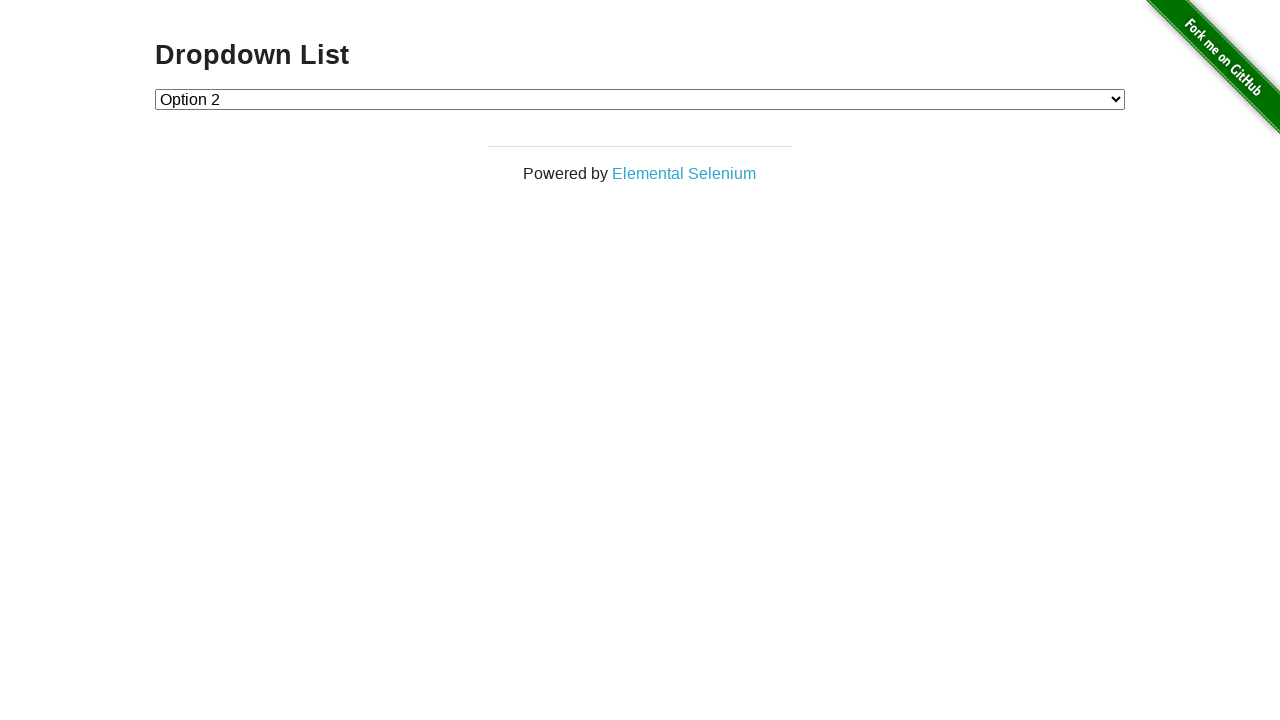

Navigated to checkboxes page
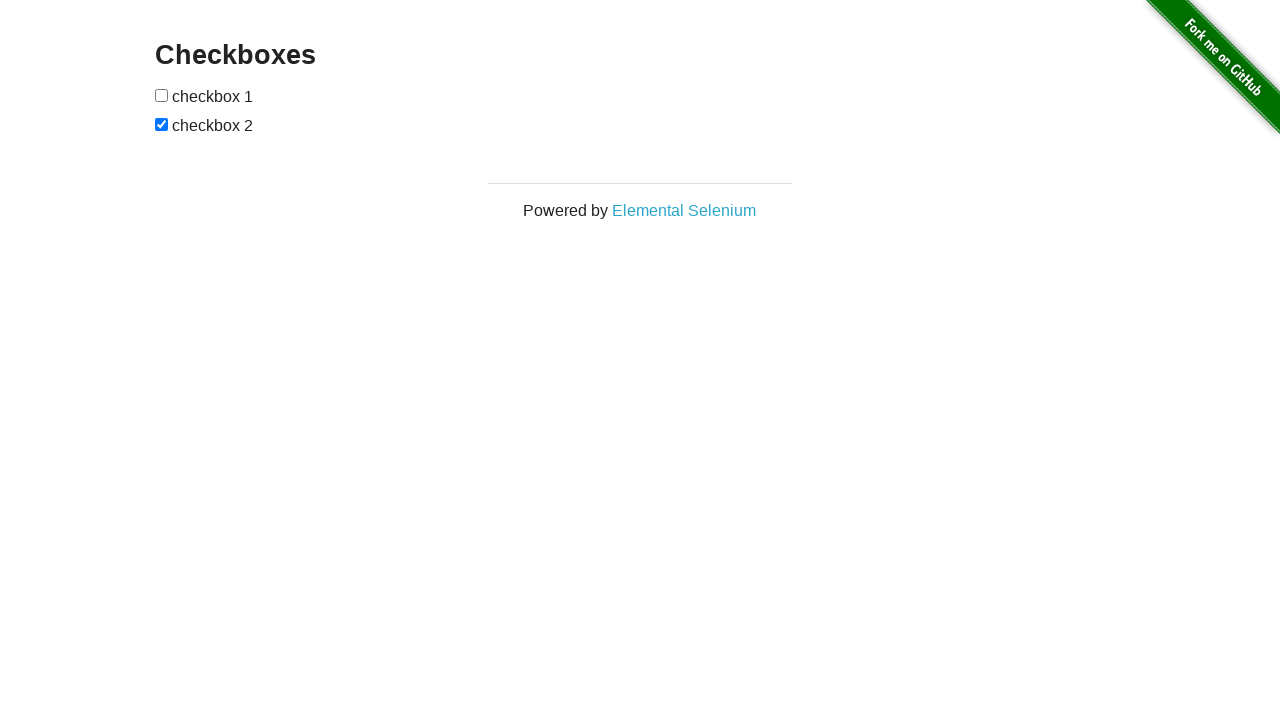

Checked first checkbox if it was unchecked at (162, 95) on input[type='checkbox'] >> nth=0
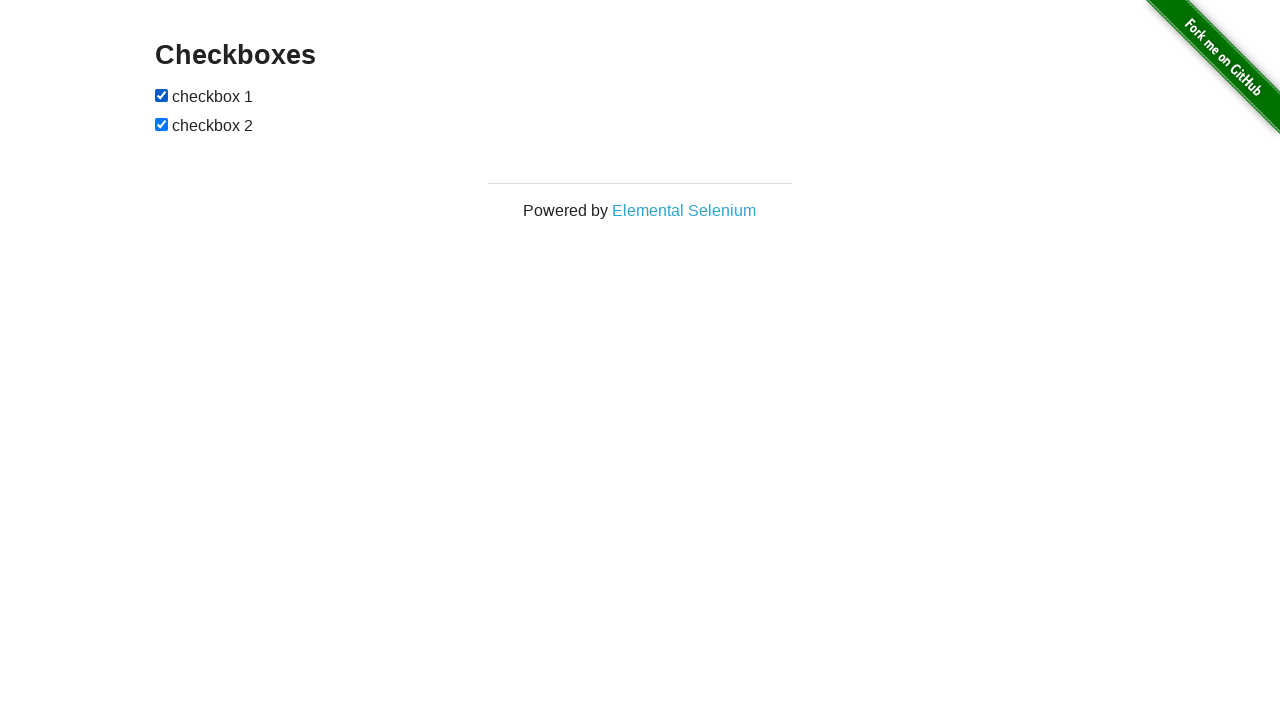

Verified first checkbox is checked
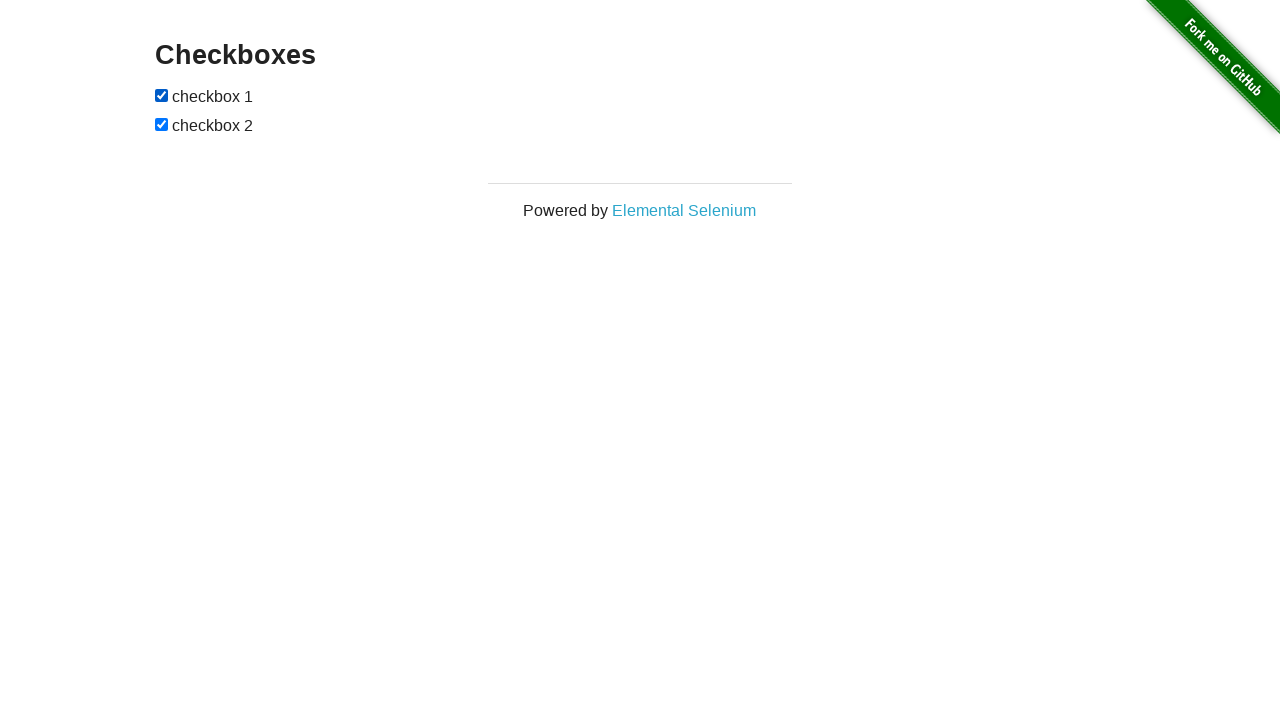

Unchecked first checkbox at (162, 95) on input[type='checkbox'] >> nth=0
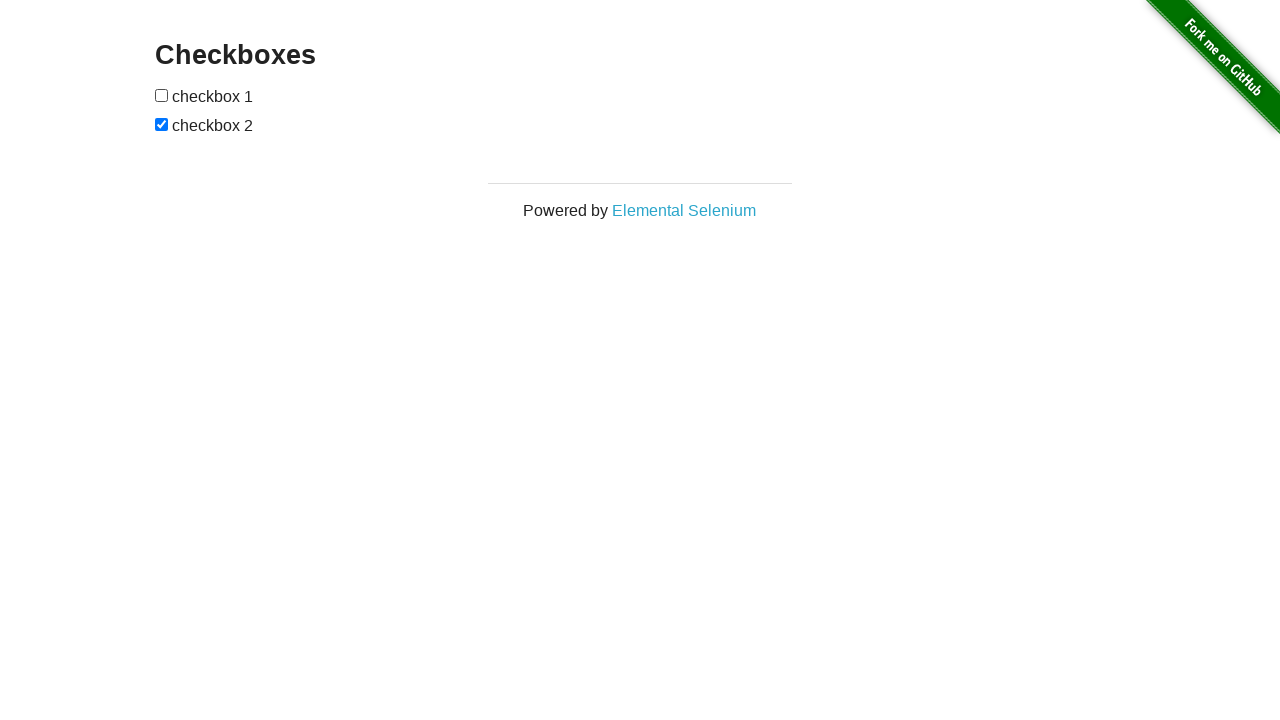

Verified first checkbox is unchecked
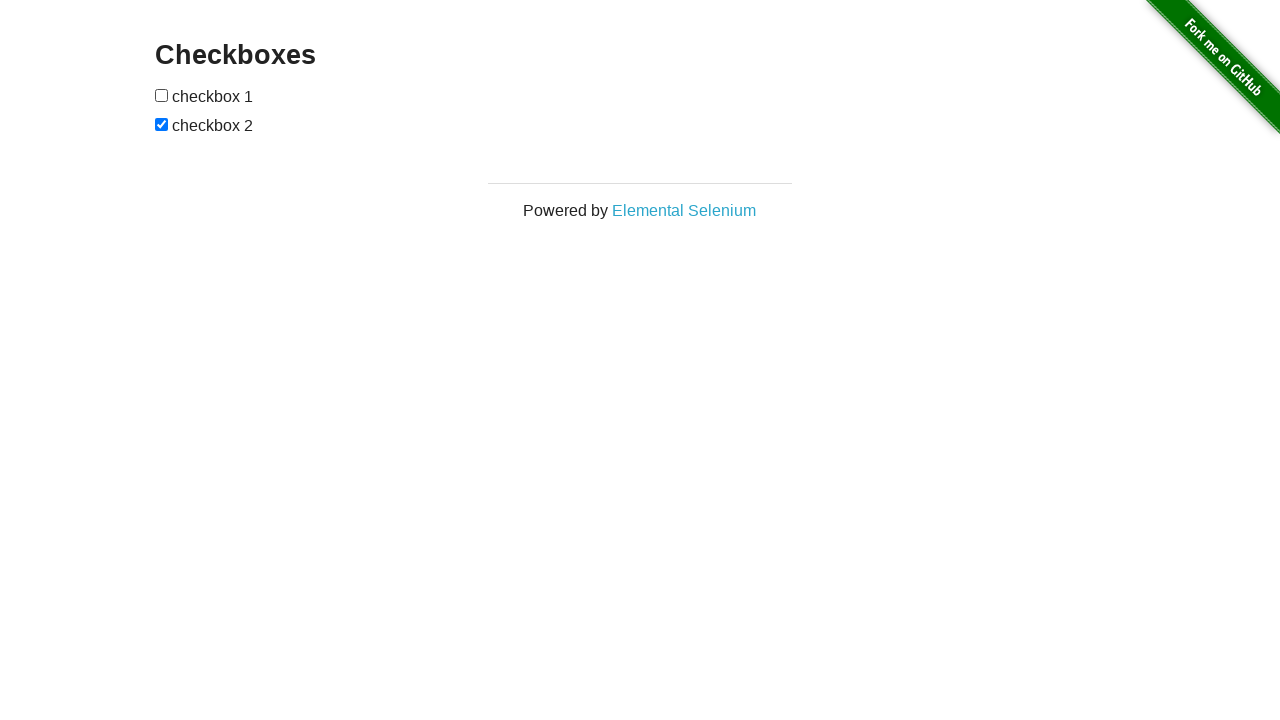

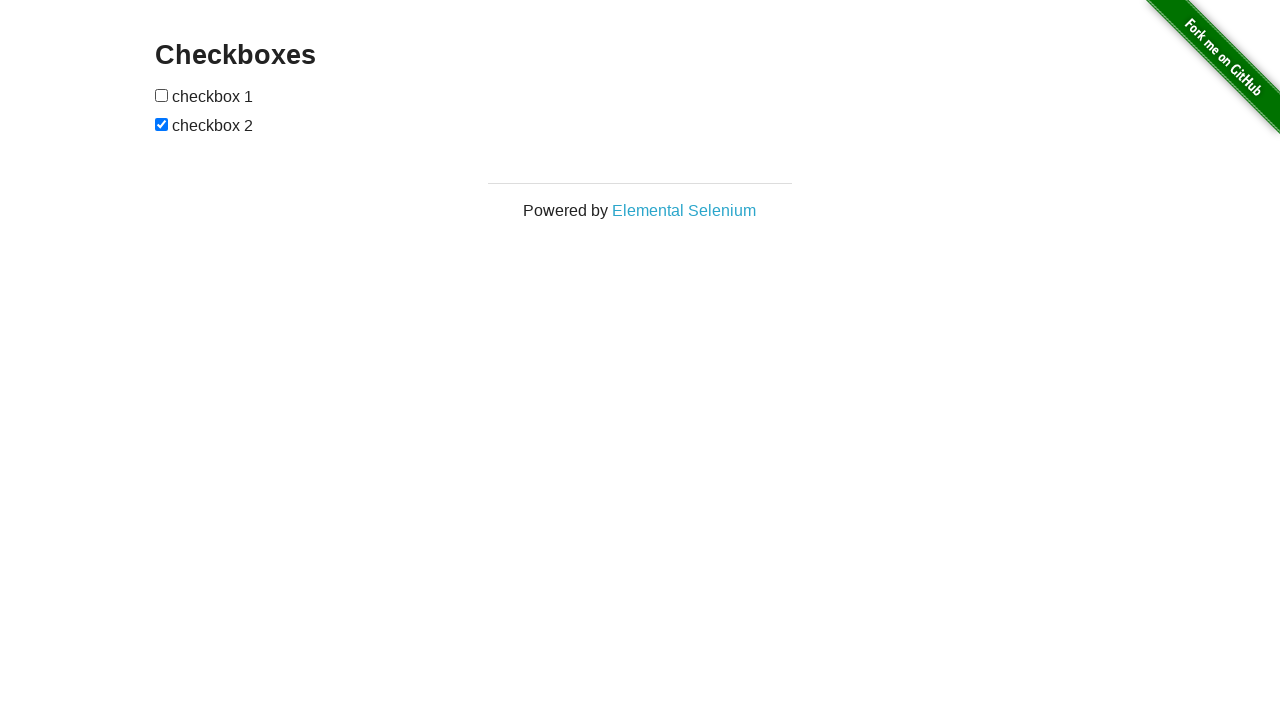